Navigates to a Selenium course content page and interacts with an accordion/dropdown element by clicking on a heading and then selecting an item from the expanded list.

Starting URL: https://greenstech.in/selenium-course-content.html

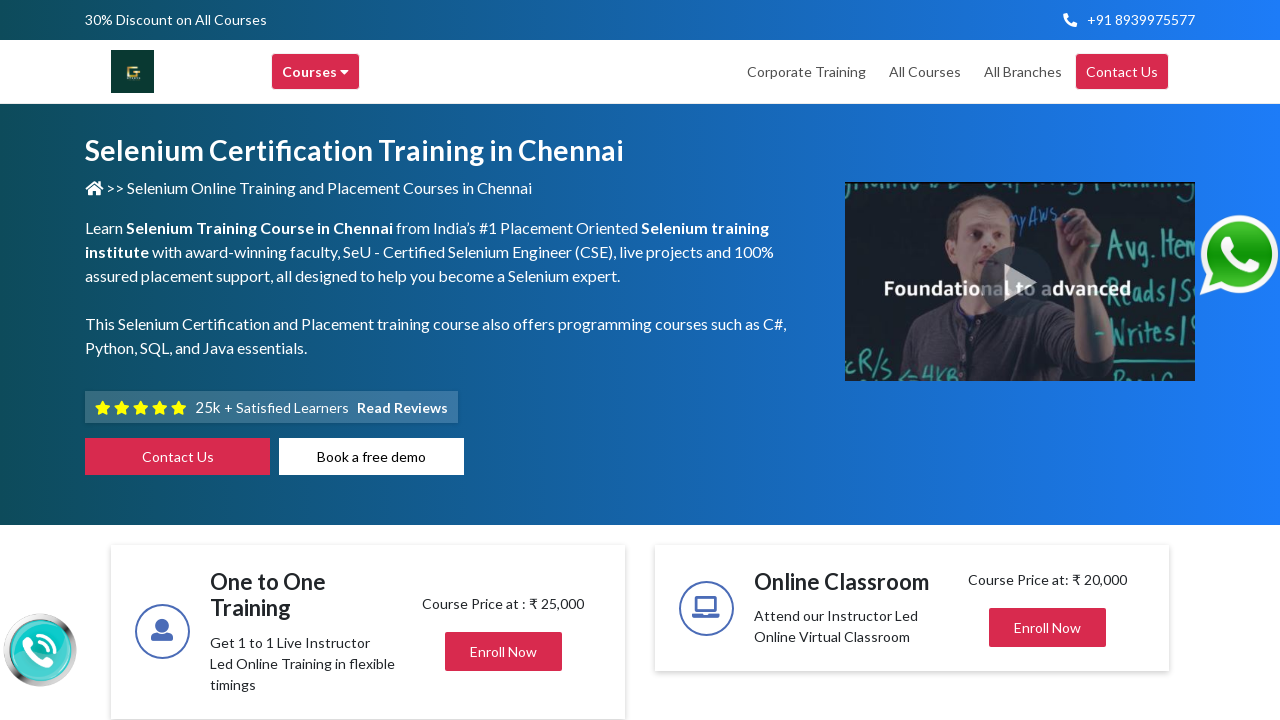

Navigated to Selenium course content page
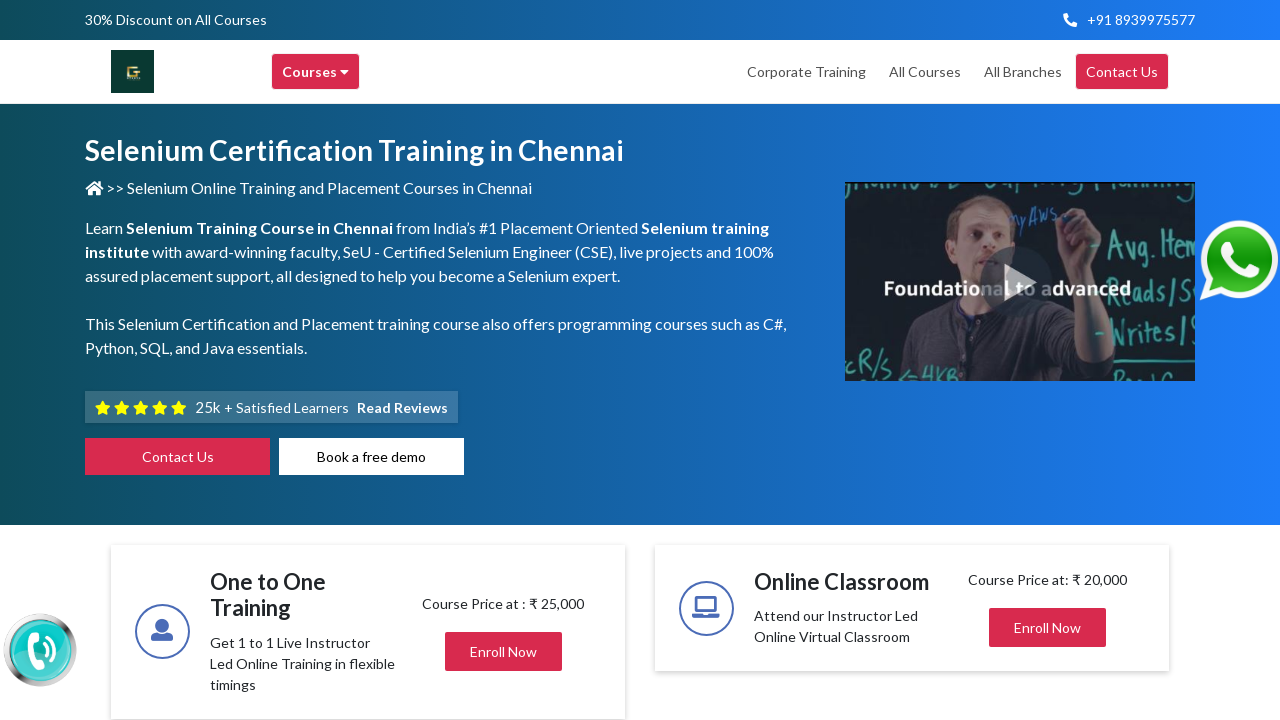

Waited for page to load
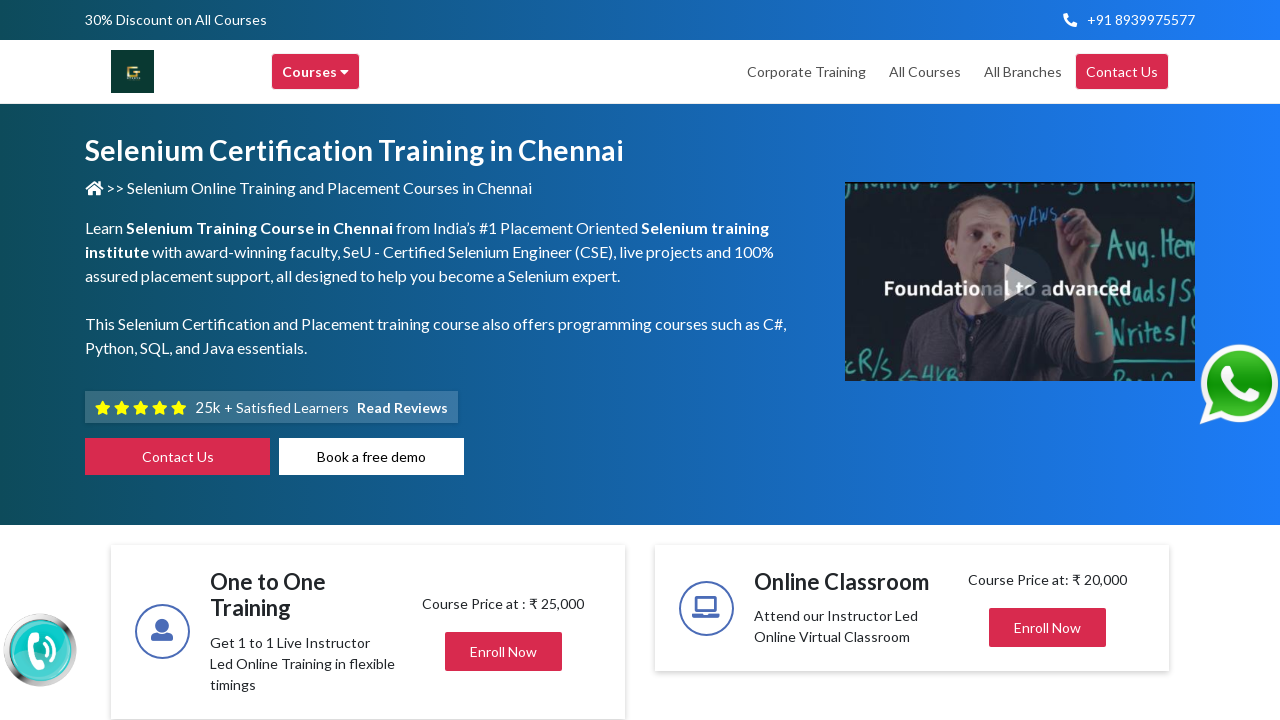

Clicked on accordion heading to expand dropdown at (1048, 361) on xpath=//div[@id='heading20']
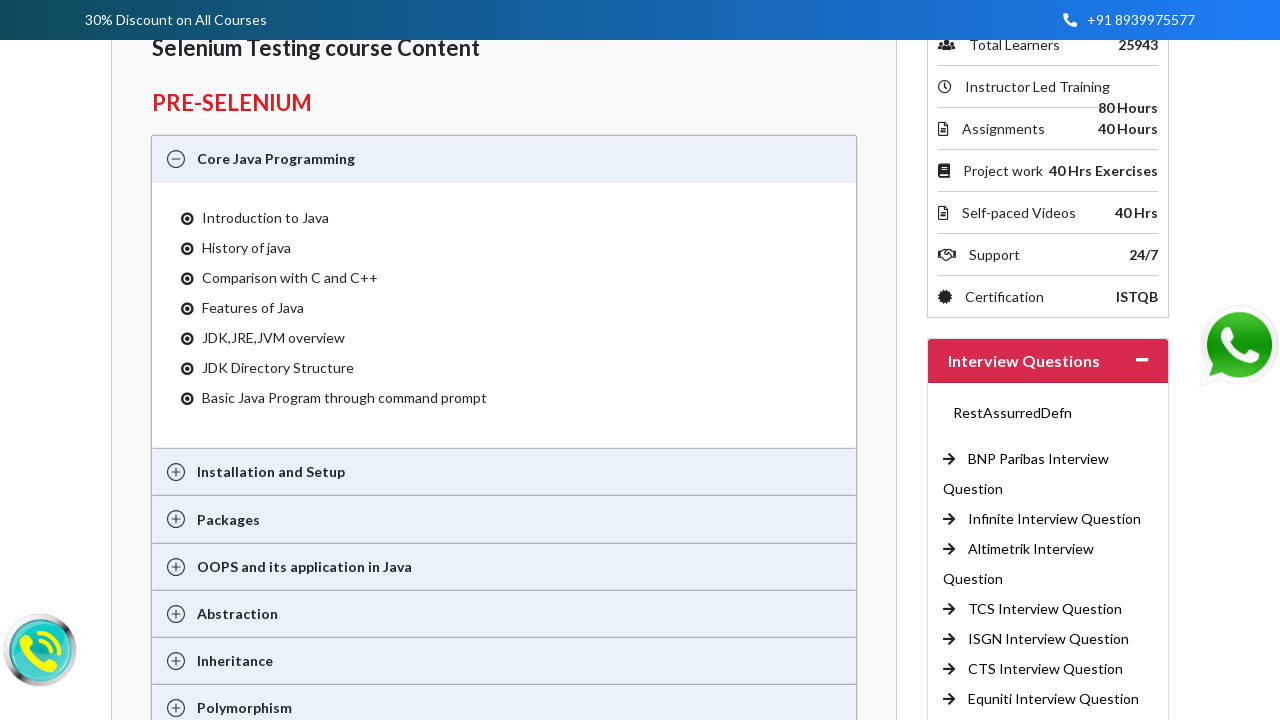

Selected item from expanded accordion list at (1048, 669) on xpath=//li[@class='pointer'][6]
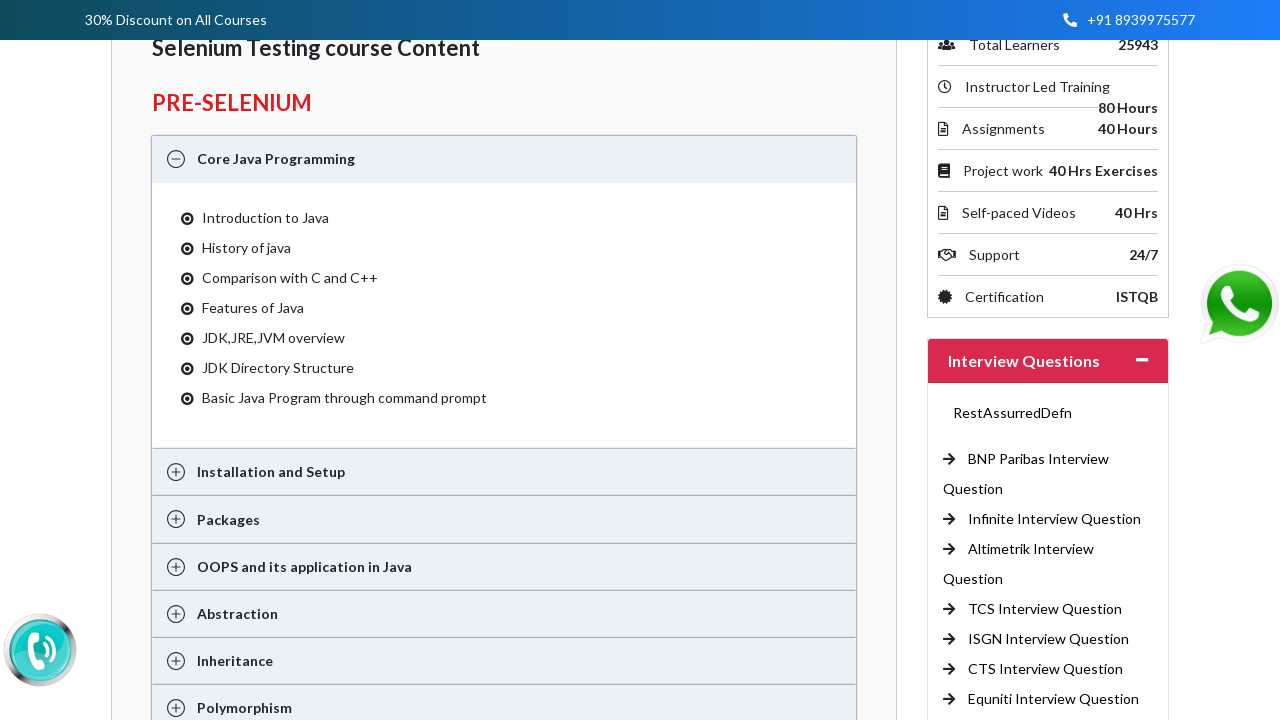

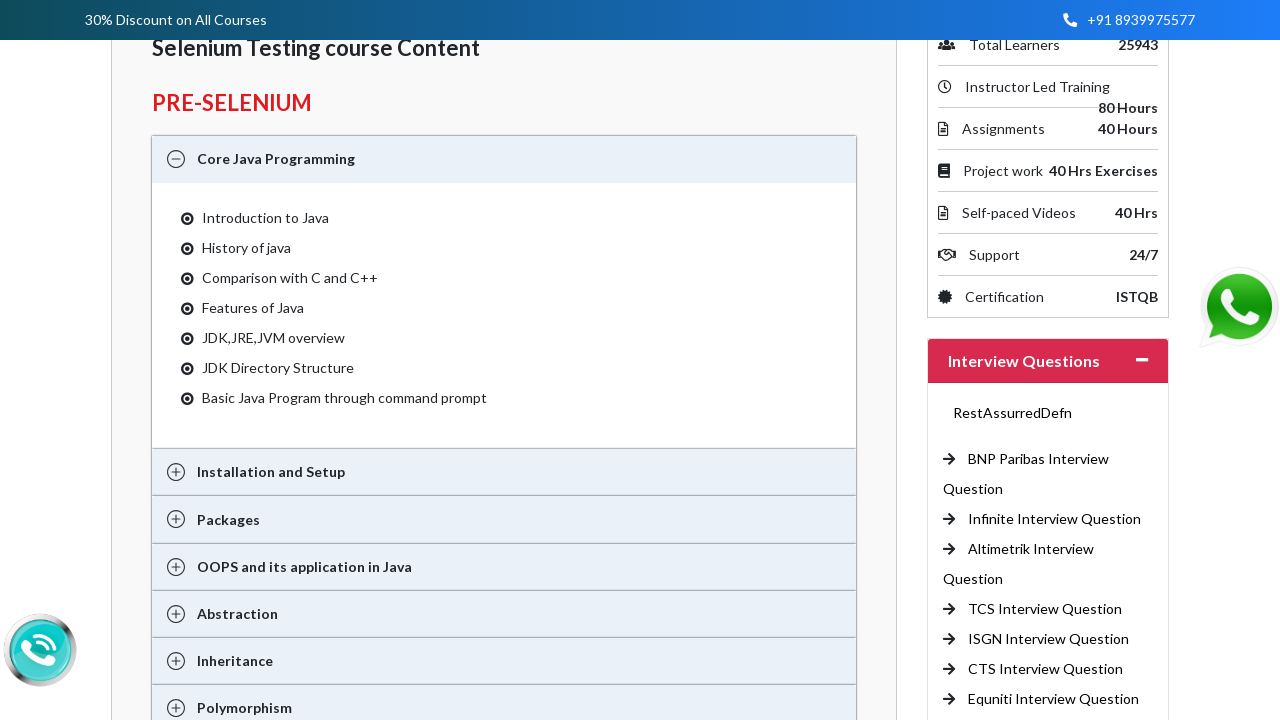